Tests the autosuggest/autocomplete dropdown functionality by typing a partial search term and selecting a matching option from the suggestions list

Starting URL: https://rahulshettyacademy.com/dropdownsPractise/

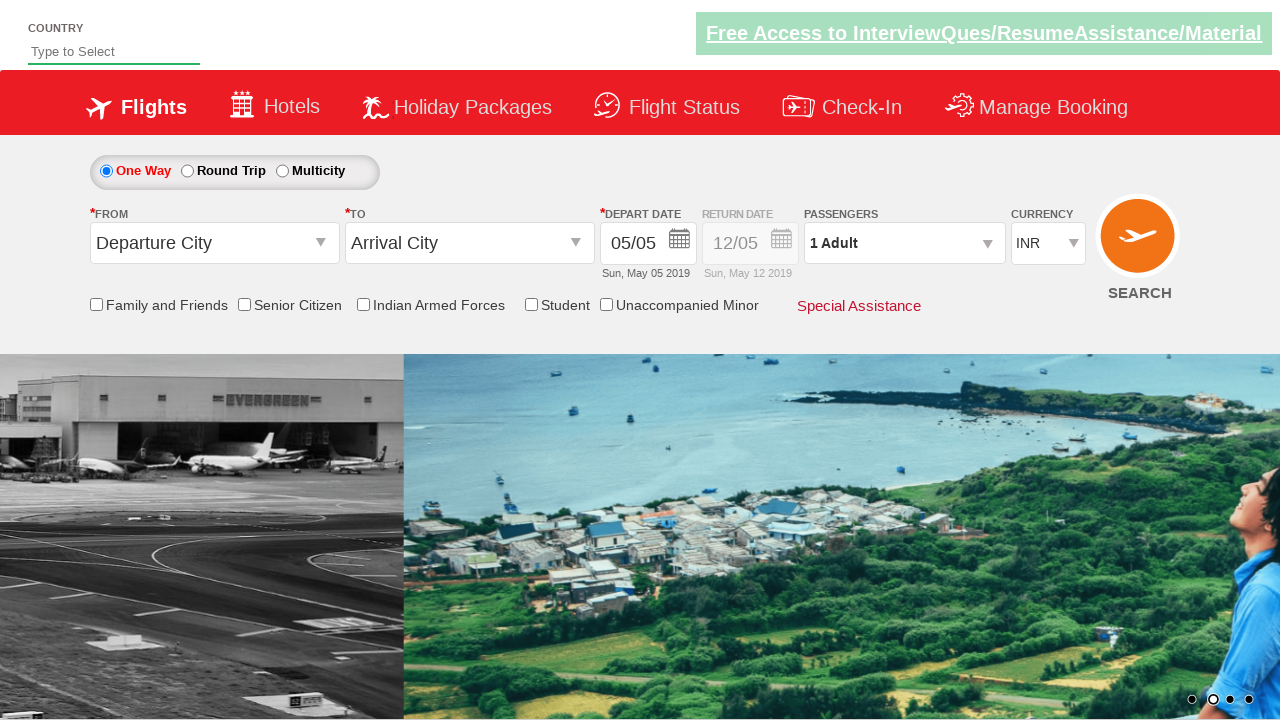

Filled autosuggest field with 'ind' to trigger dropdown on #autosuggest
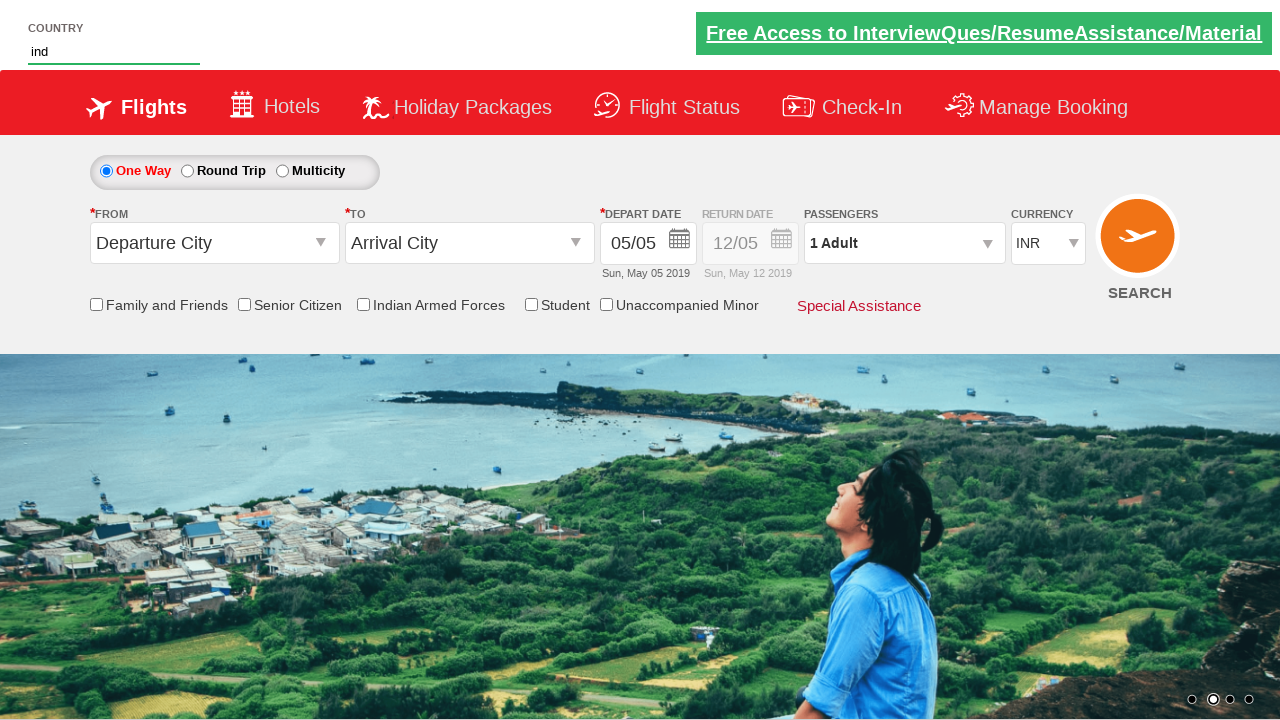

Autocomplete suggestions dropdown appeared
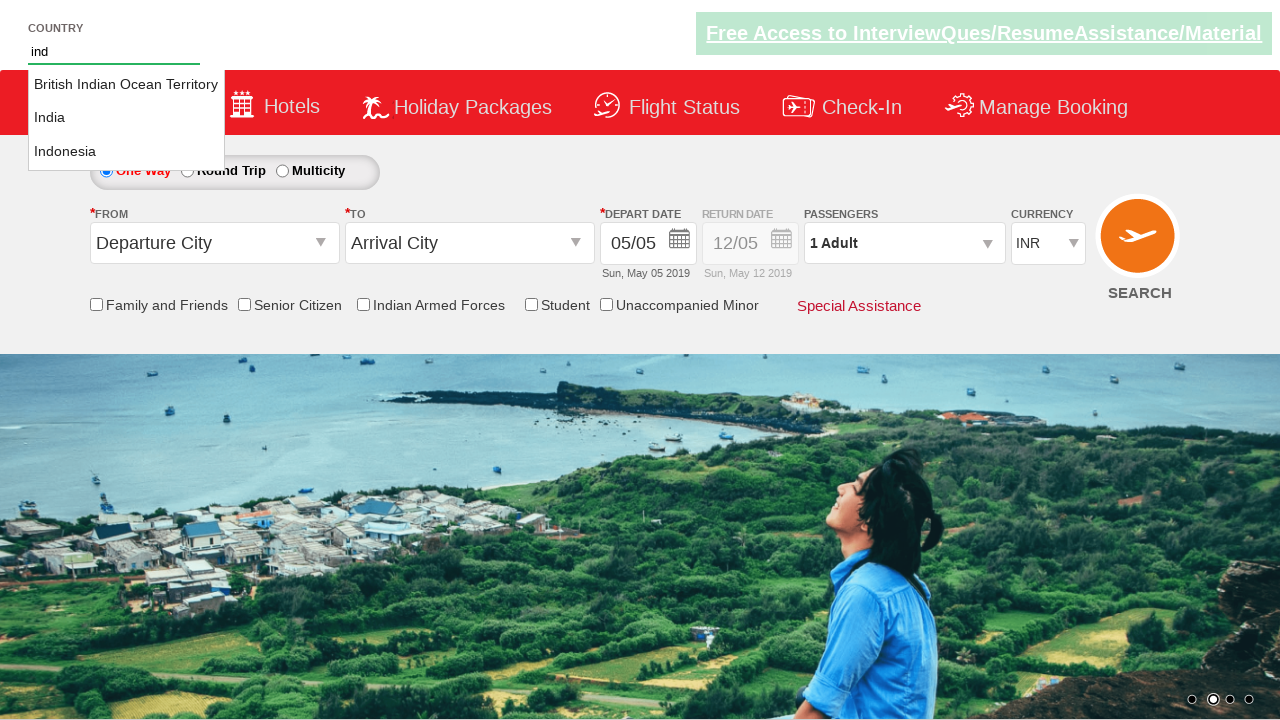

Located 3 suggestion options in dropdown
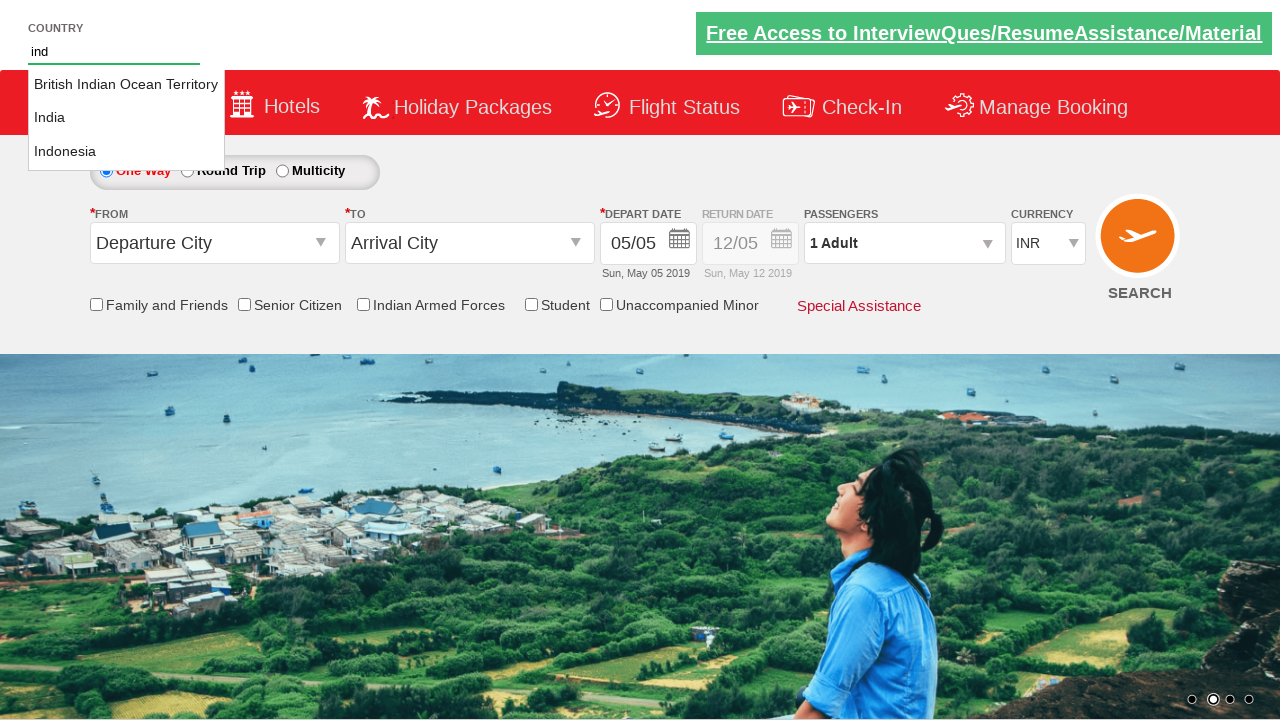

Selected 'India' from autosuggest dropdown at (126, 118) on li.ui-menu-item a >> nth=1
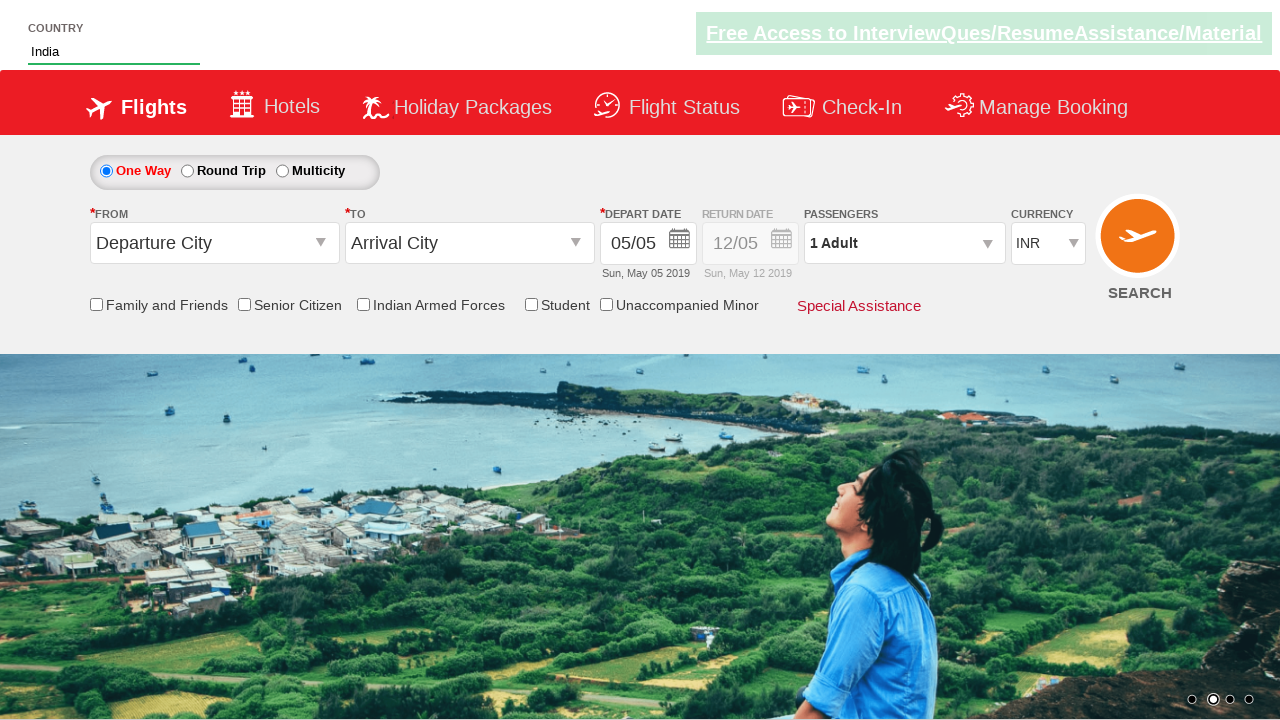

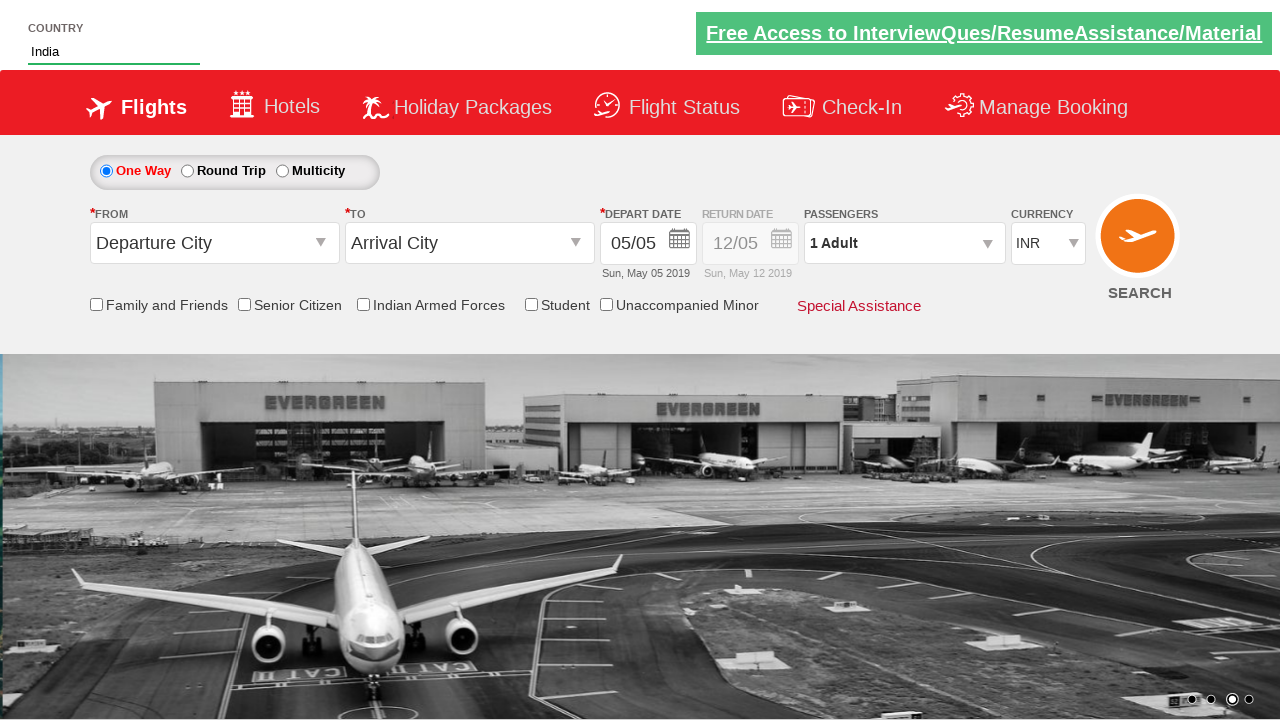